Tests JavaScript Alert functionality by clicking the alert button, verifying the alert text, and accepting the alert

Starting URL: https://the-internet.herokuapp.com/javascript_alerts

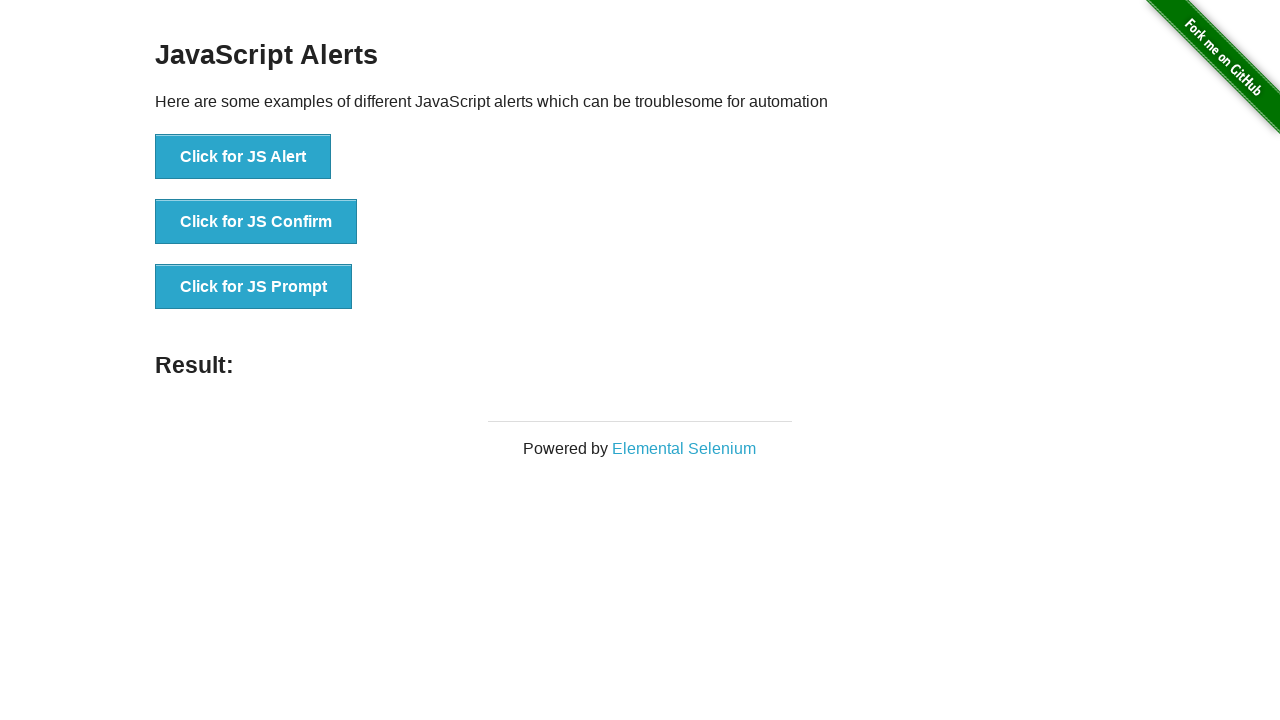

Clicked the JS Alert button at (243, 157) on xpath=//*[text()='Click for JS Alert']
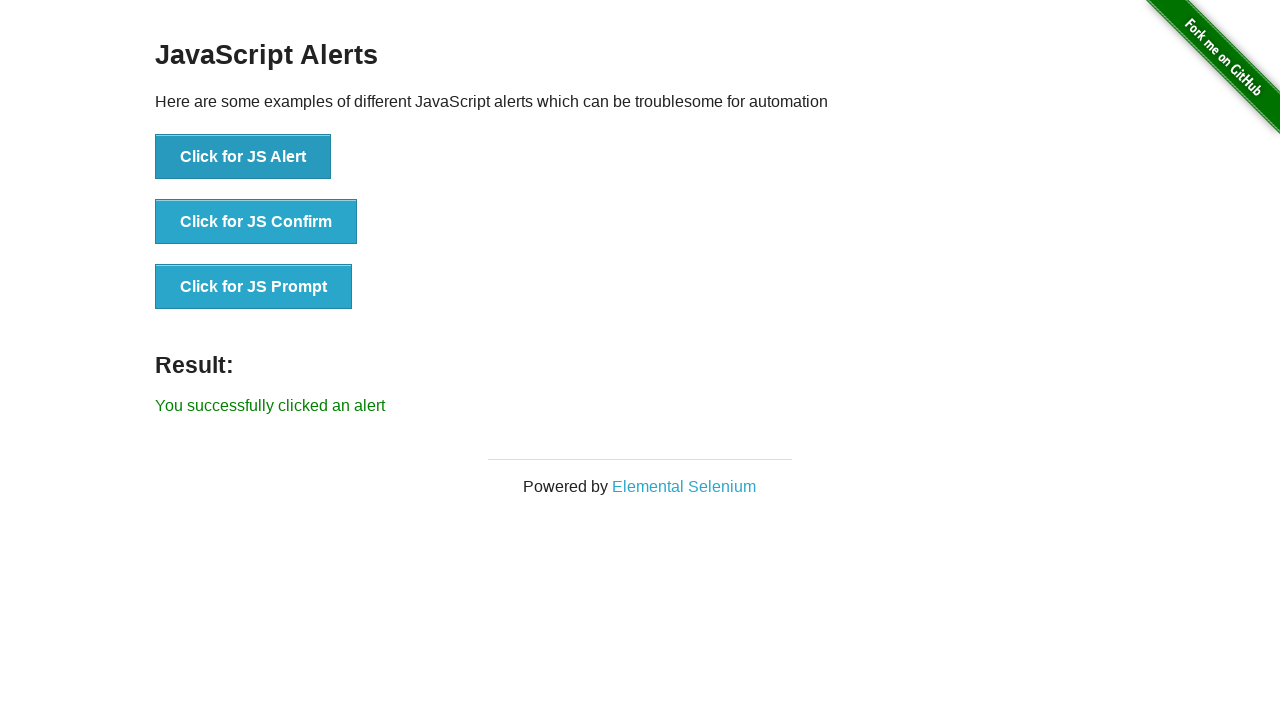

Registered dialog handler to accept alert with message 'I am a JS Alert'
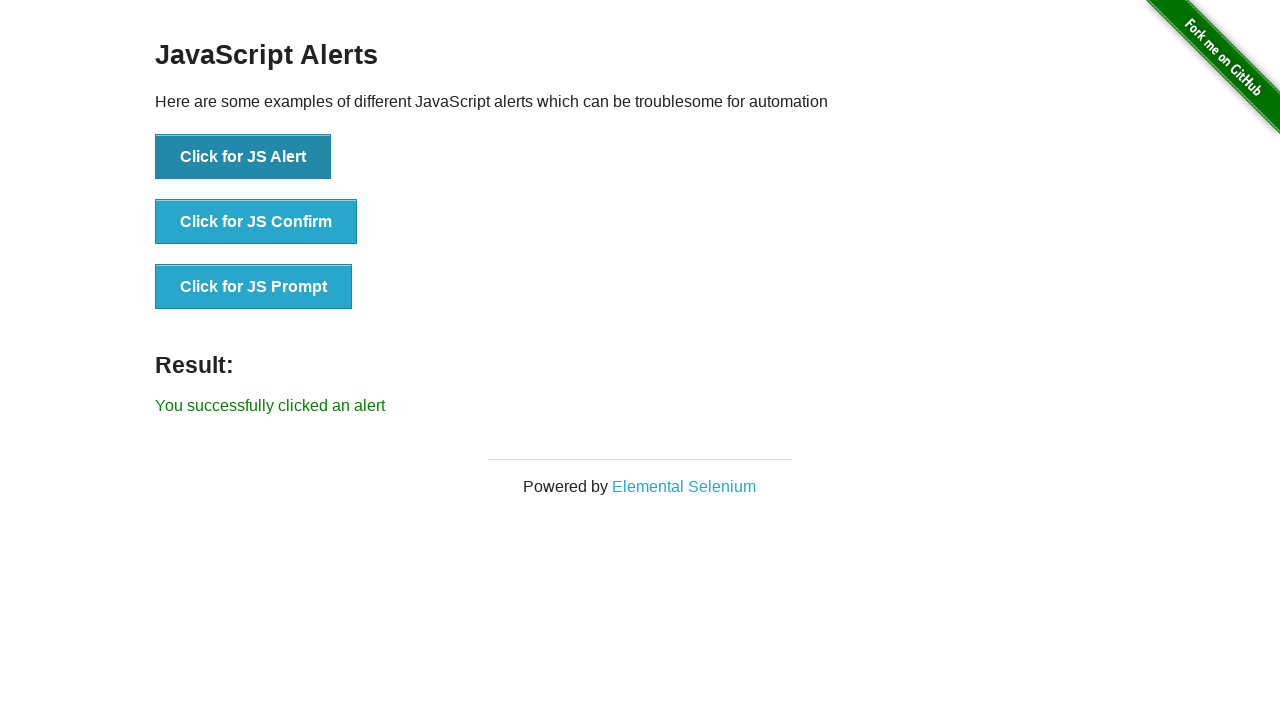

Clicked the JS Alert button to trigger the dialog at (243, 157) on xpath=//*[text()='Click for JS Alert']
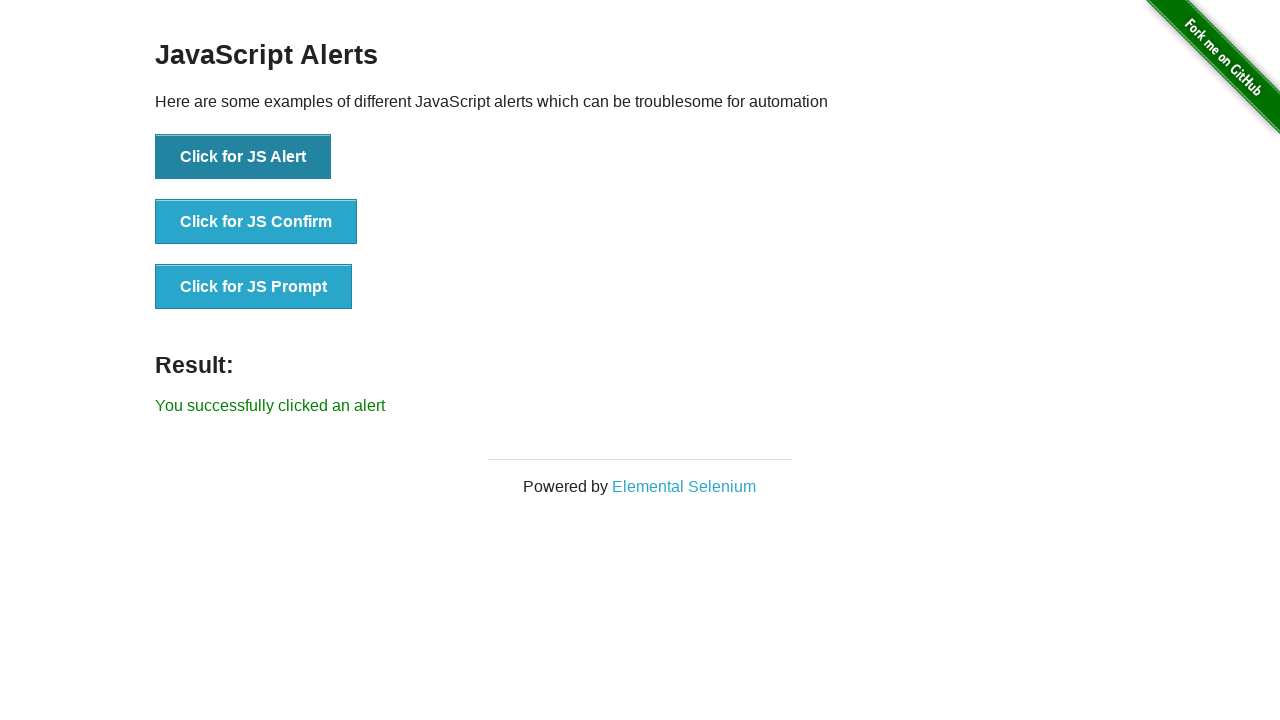

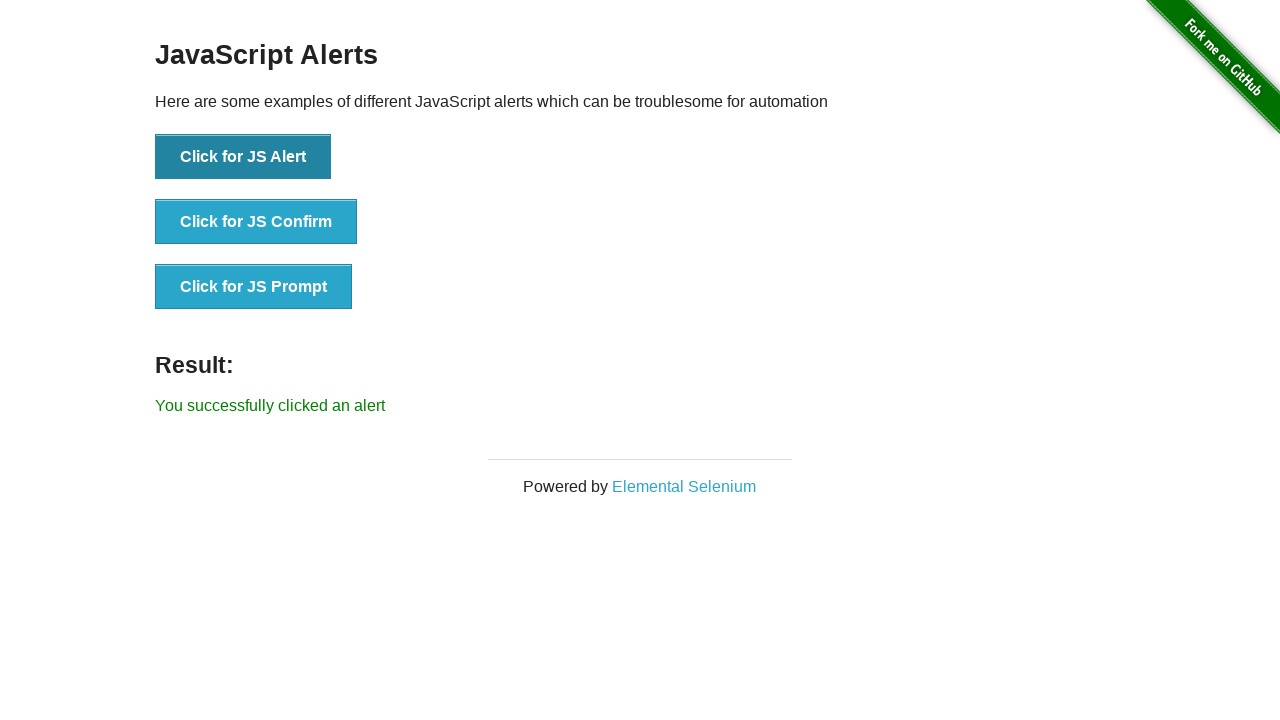